Navigates to an automation practice page, scrolls to a table, and verifies table structure by counting rows and columns and checking content

Starting URL: https://www.rahulshettyacademy.com/AutomationPractice/

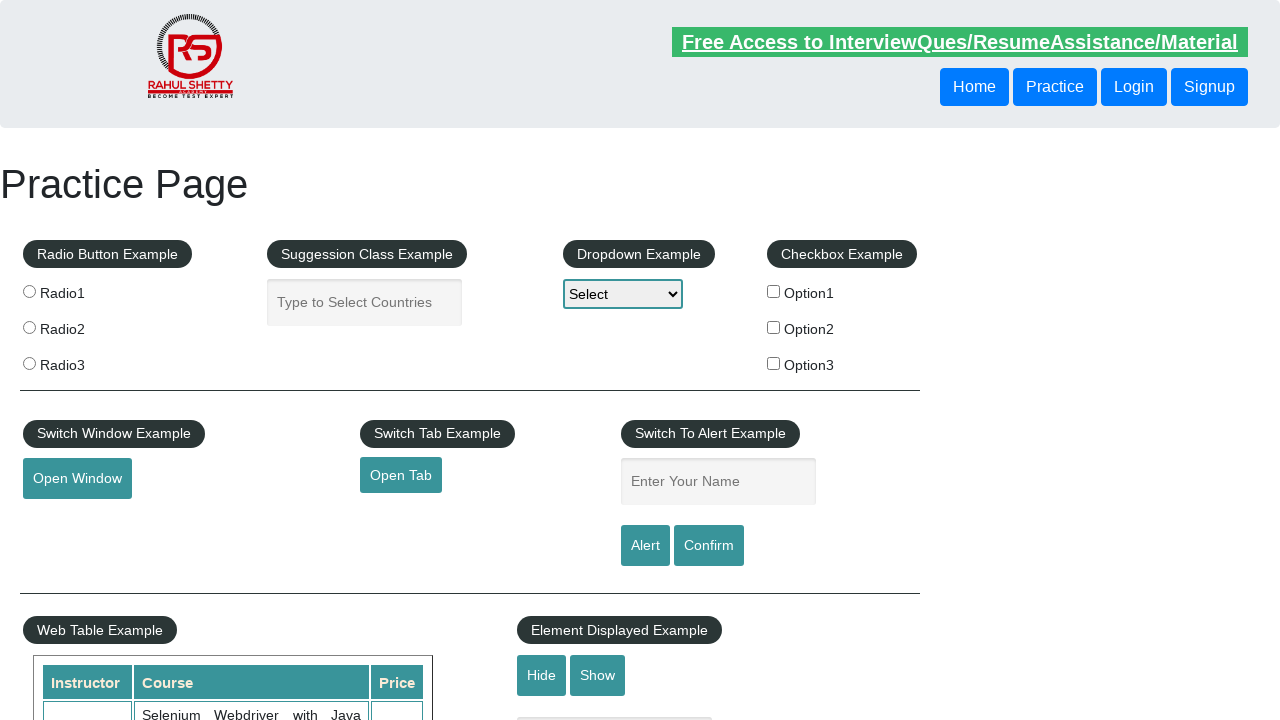

Scrolled page down by 850 pixels to reveal table
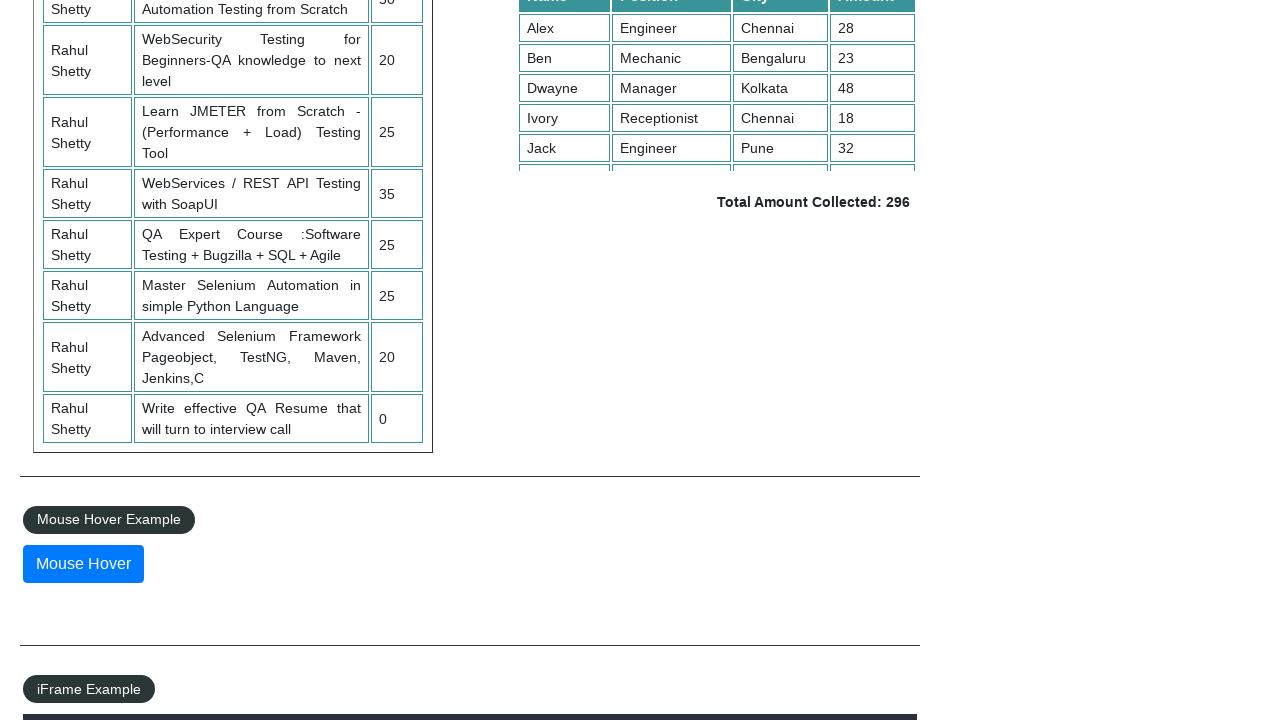

Table with id 'product' became visible
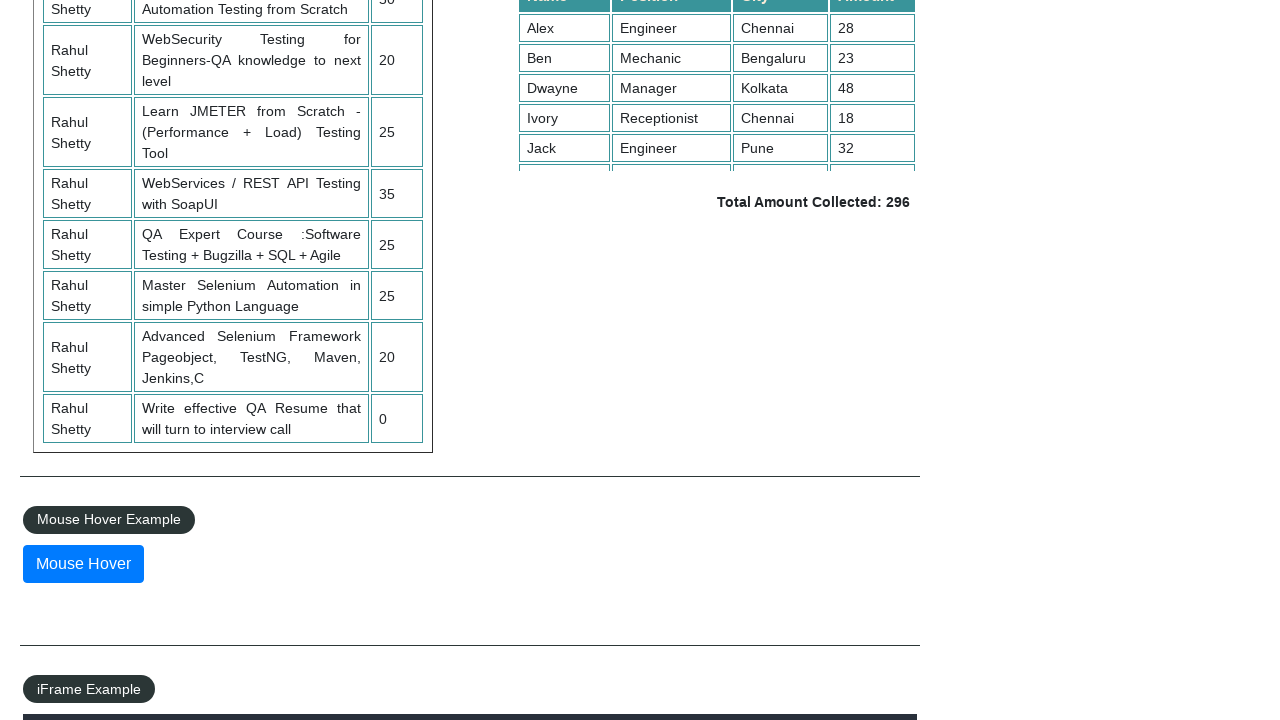

Counted total rows in table: 11
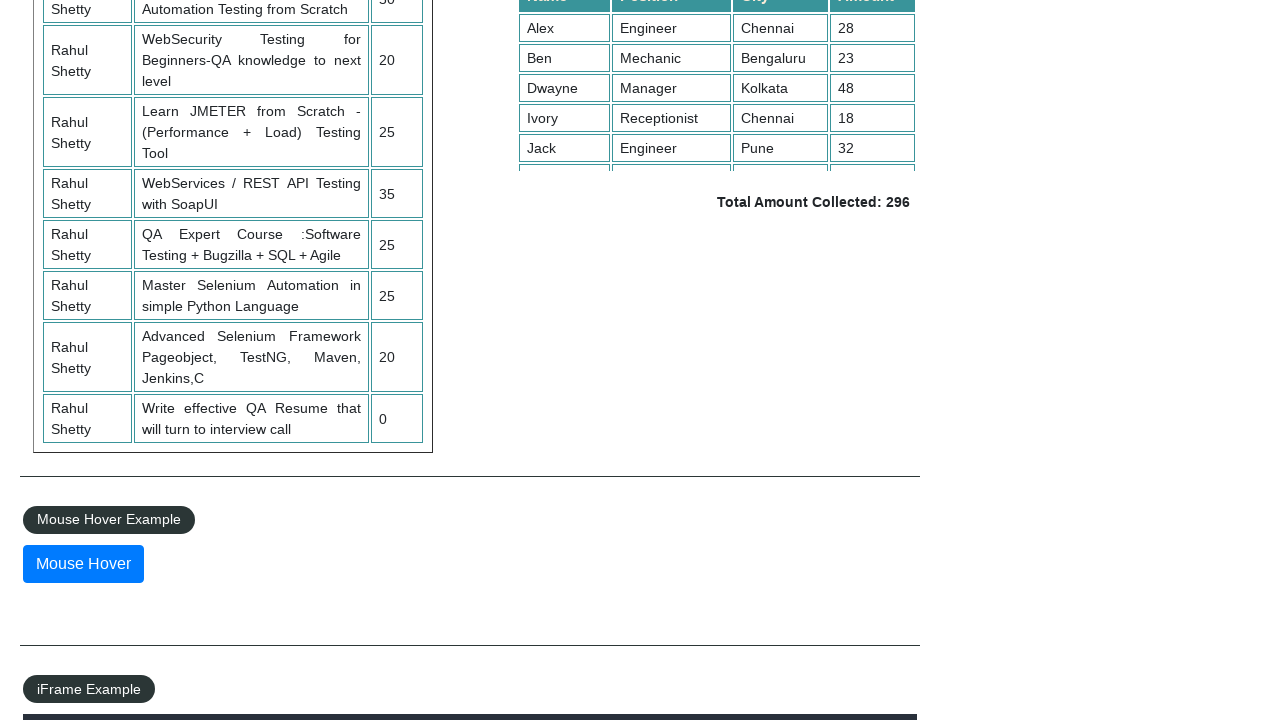

Counted total columns in table: 3
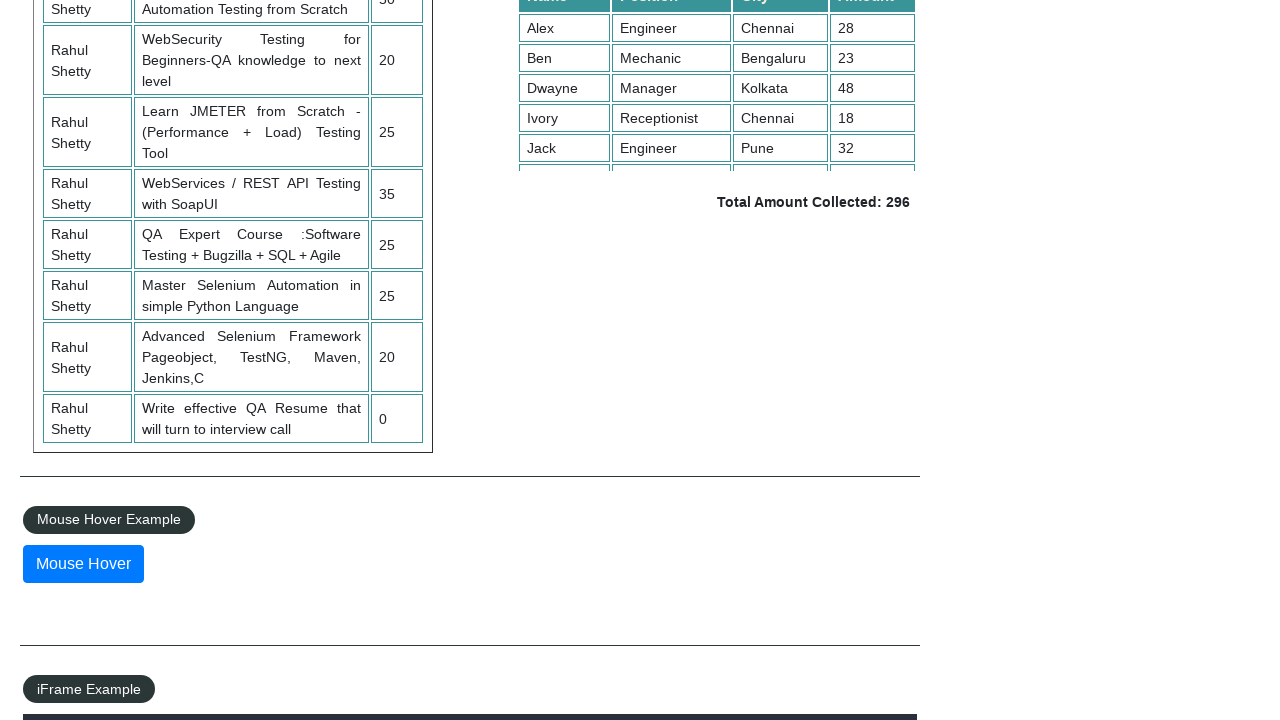

Retrieved text content from second data row: 
                            Rahul Shetty
                            Learn SQL in Practical + Database Testing from Scratch
                            25
                        
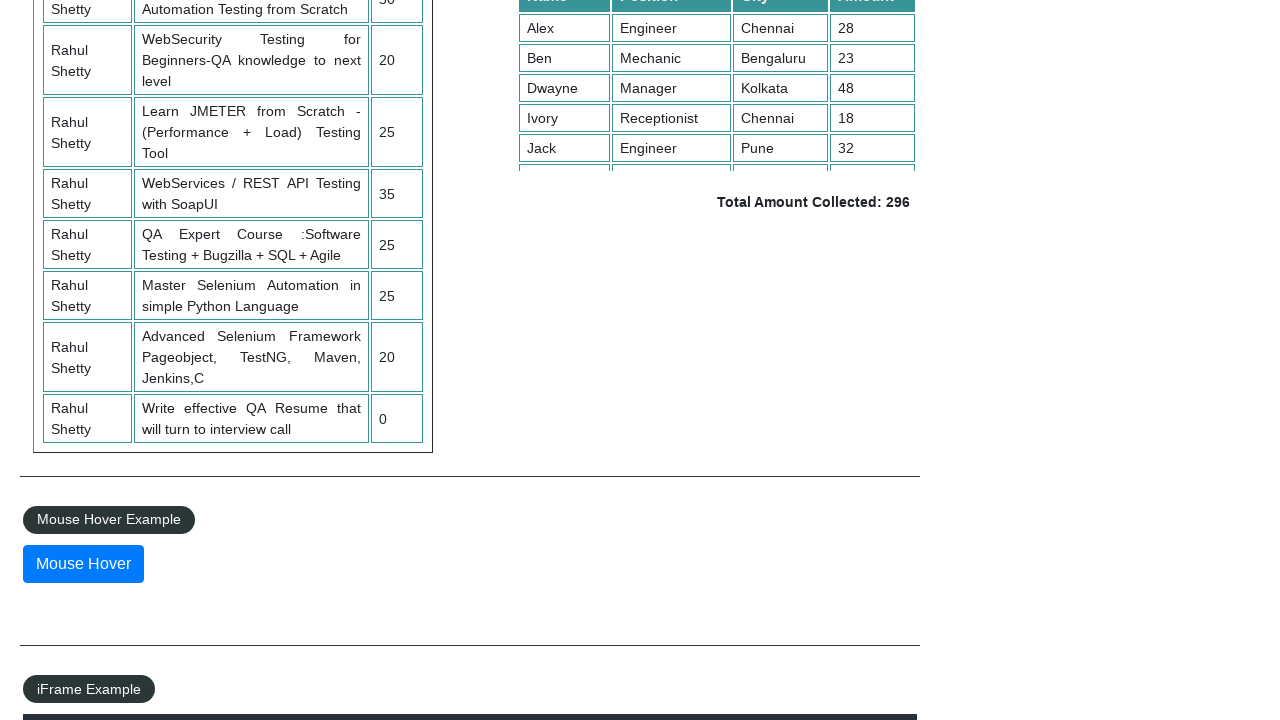

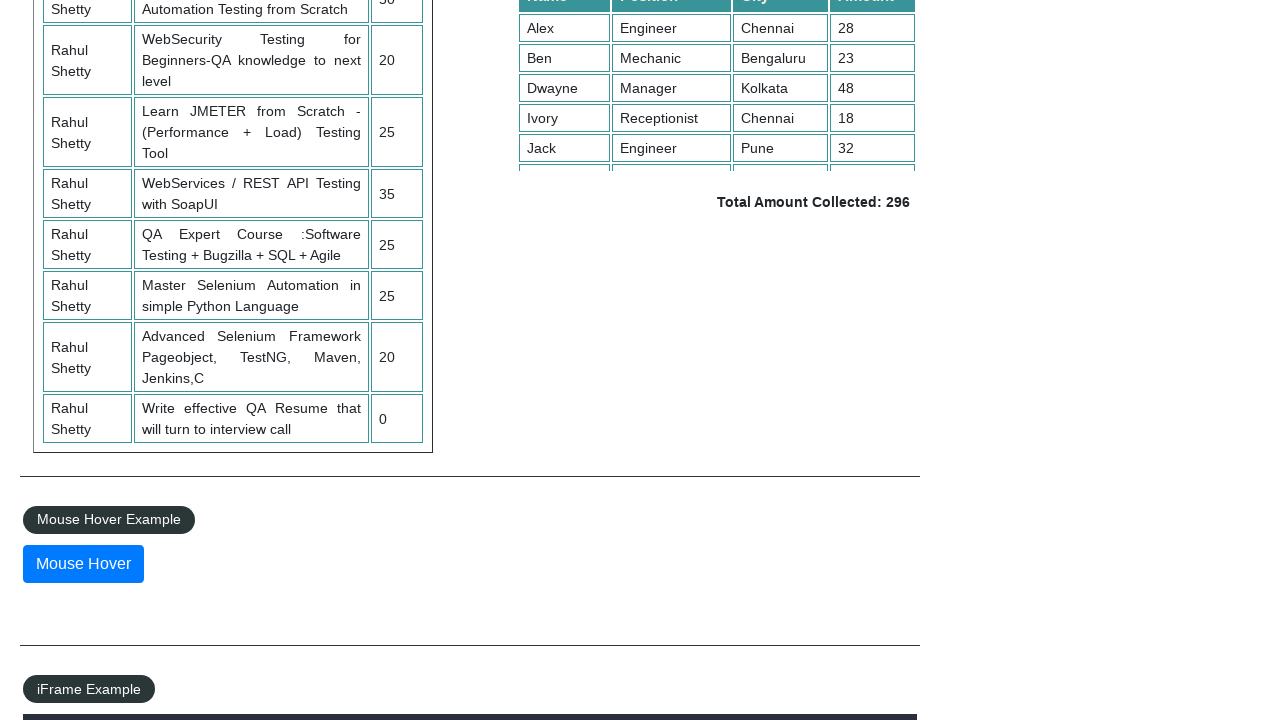